Tests alert popup handling by triggering prompt alerts, entering text, and accepting/dismissing them

Starting URL: https://demoqa.com/alerts

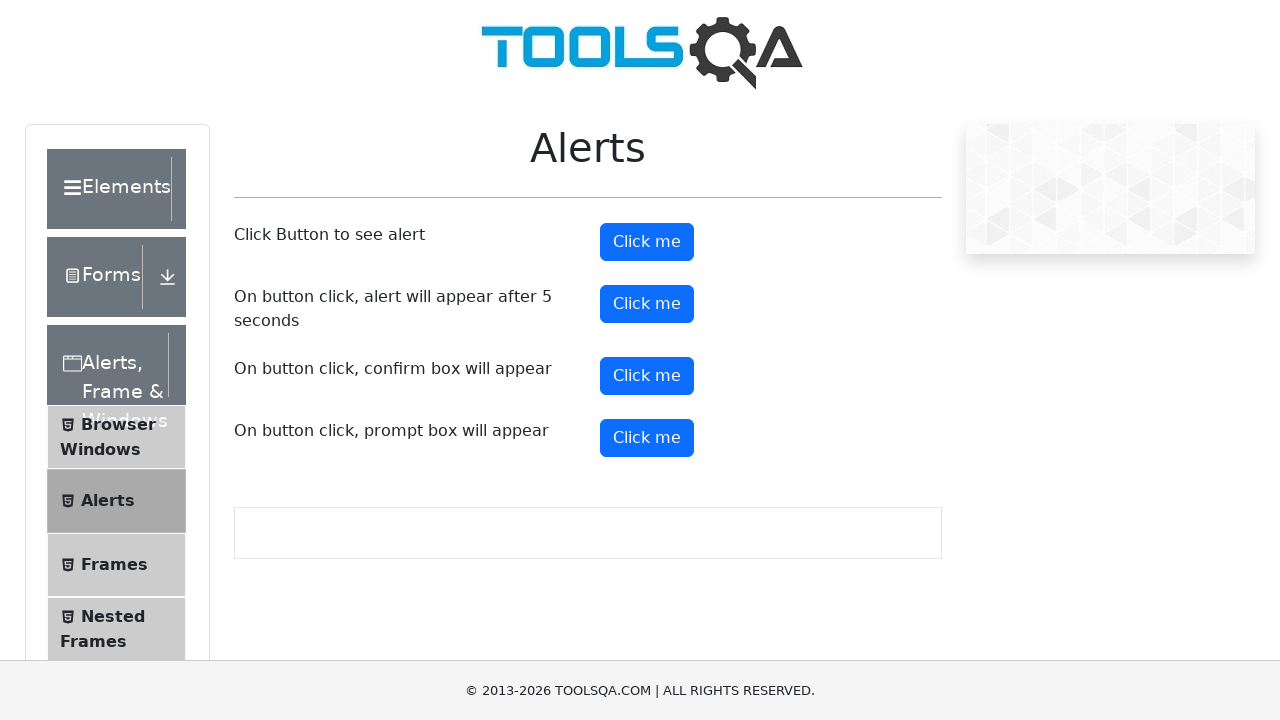

Clicked prompt button to trigger first alert at (647, 438) on xpath=//button[text()='Click me' and @id='promtButton']
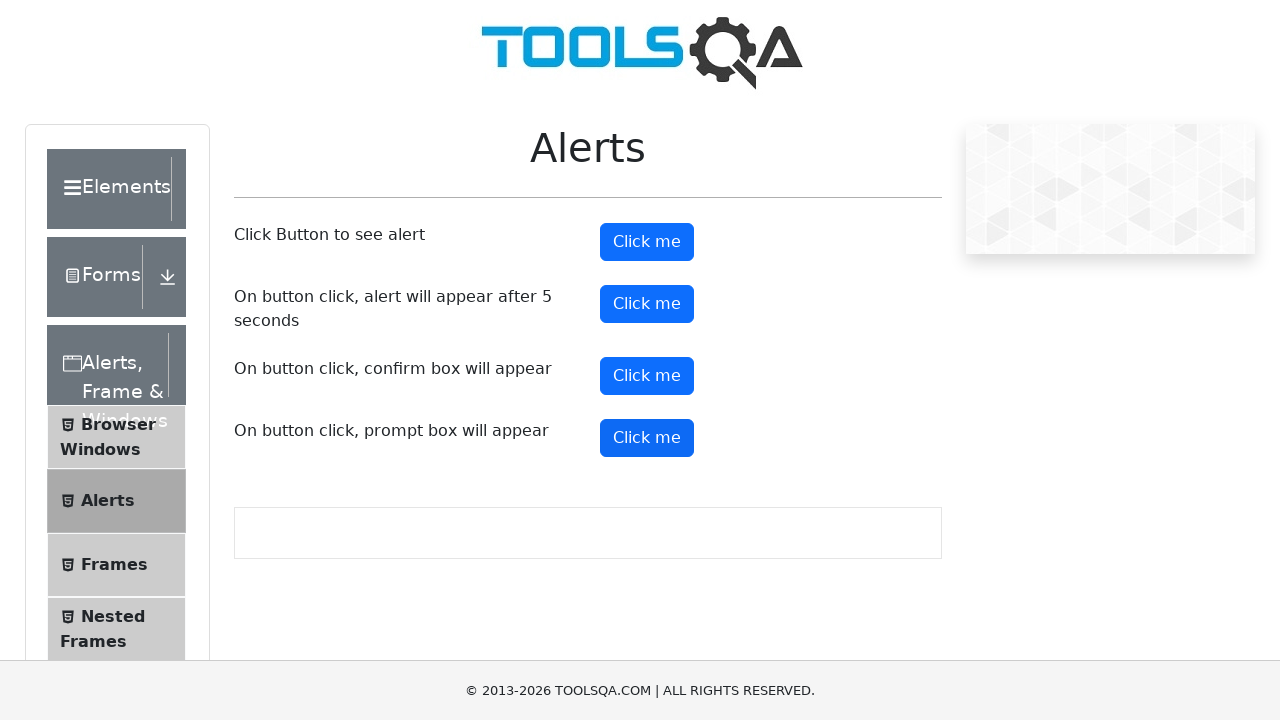

Set up dialog handler to accept and enter 'Ram'
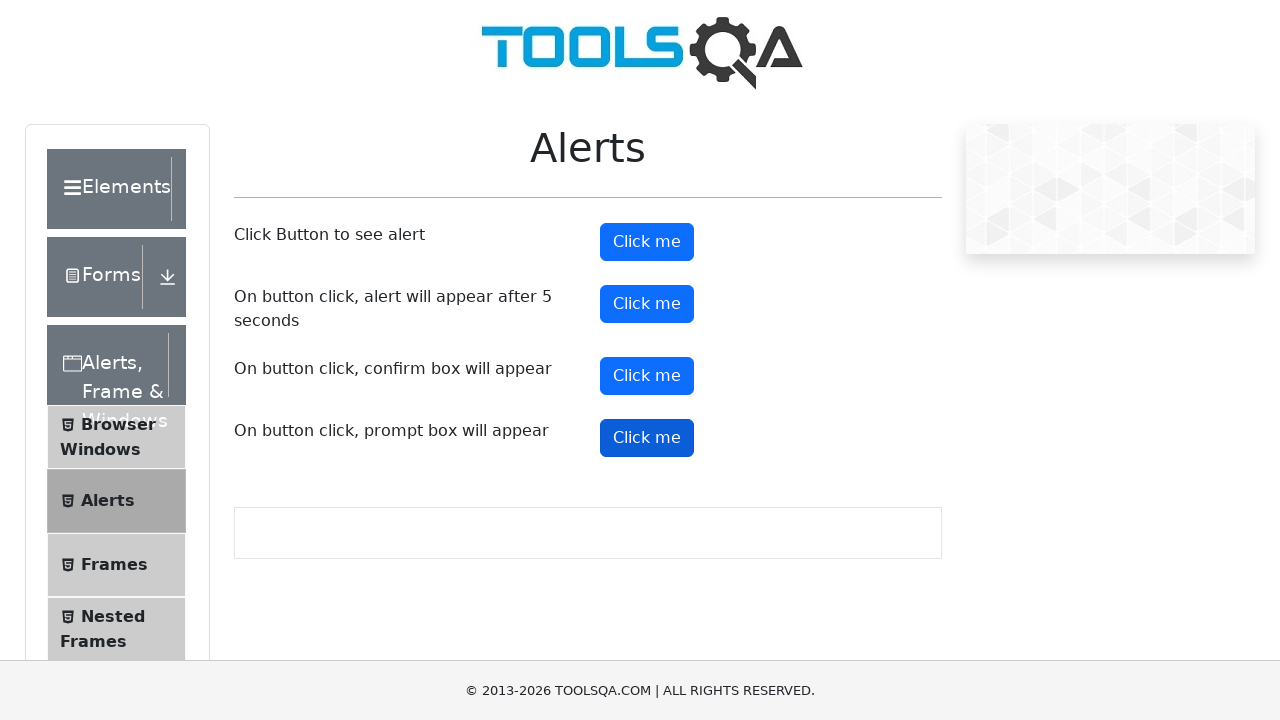

Clicked prompt button and accepted dialog with text 'Ram' at (647, 438) on xpath=//button[text()='Click me' and @id='promtButton']
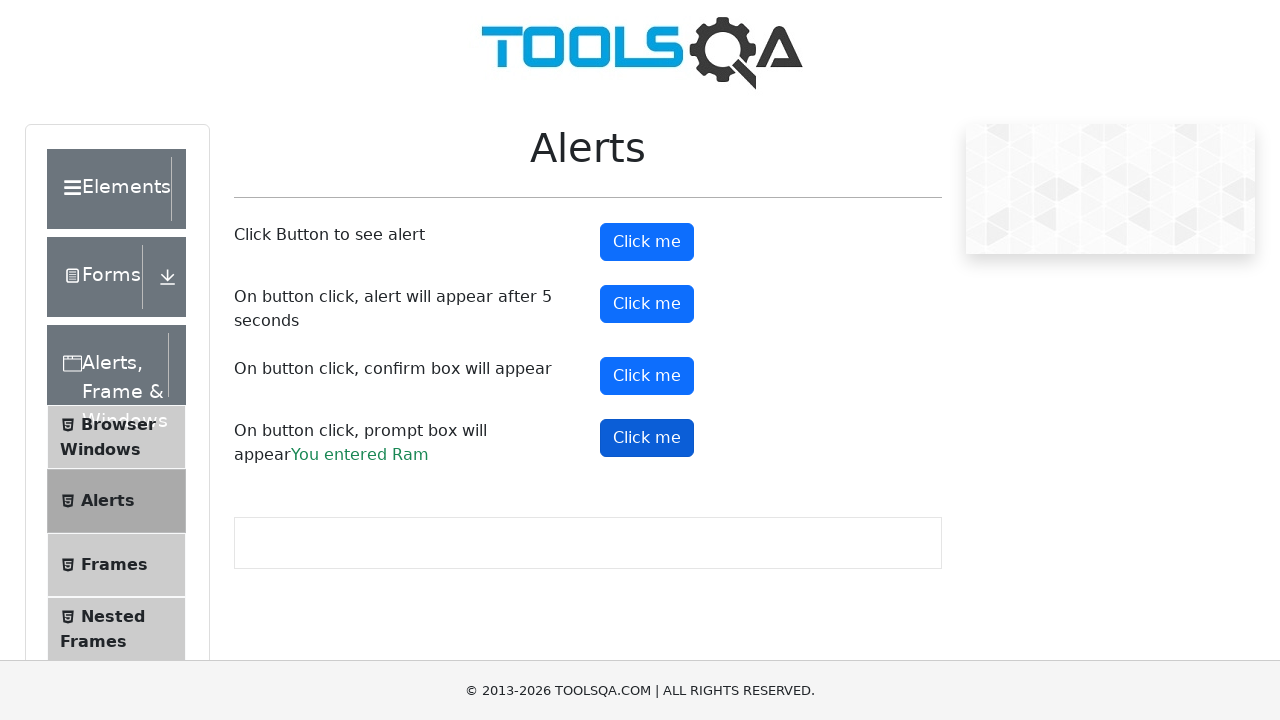

Clicked prompt button to trigger second alert at (647, 438) on xpath=//button[text()='Click me' and @id='promtButton']
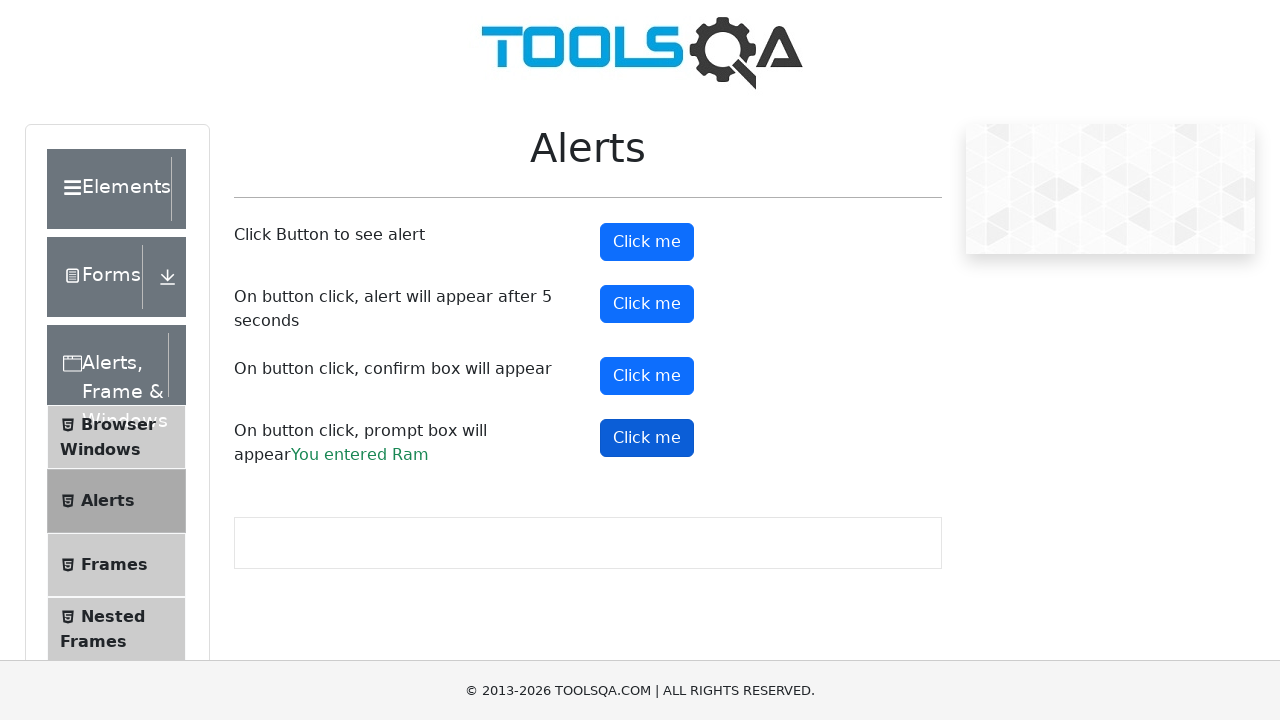

Set up dialog handler to dismiss alert
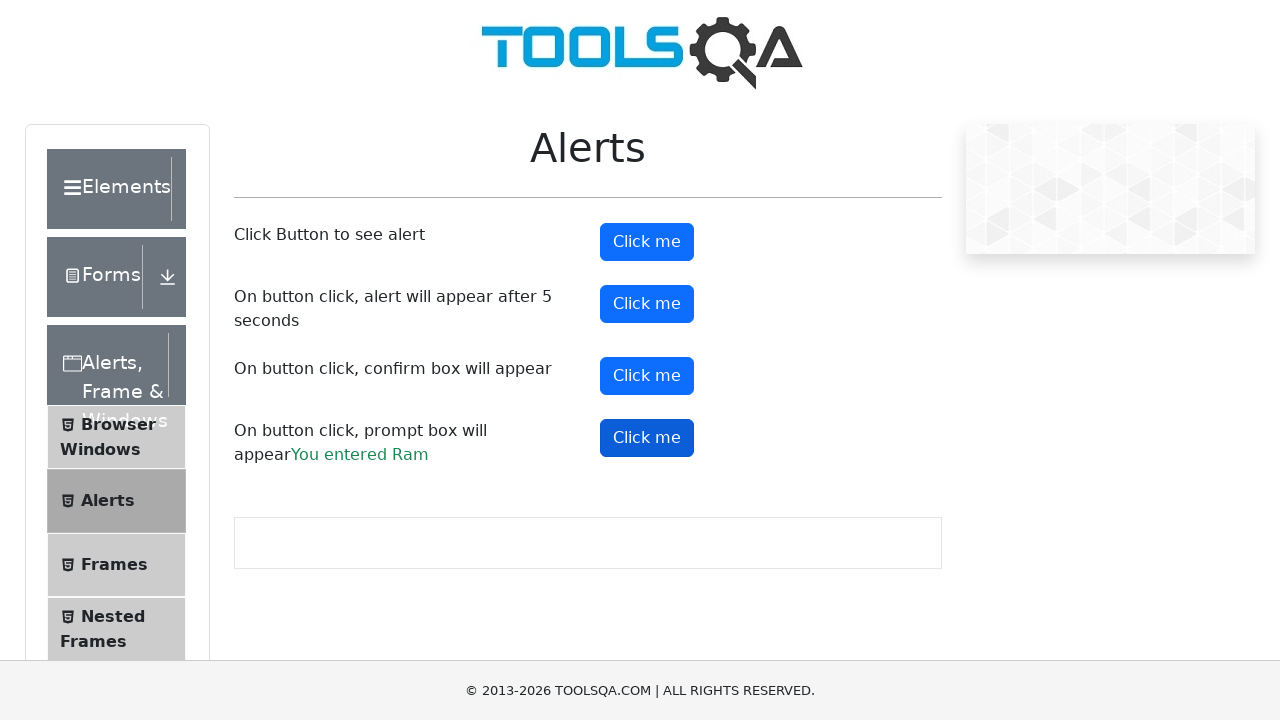

Clicked prompt button and dismissed dialog at (647, 438) on xpath=//button[text()='Click me' and @id='promtButton']
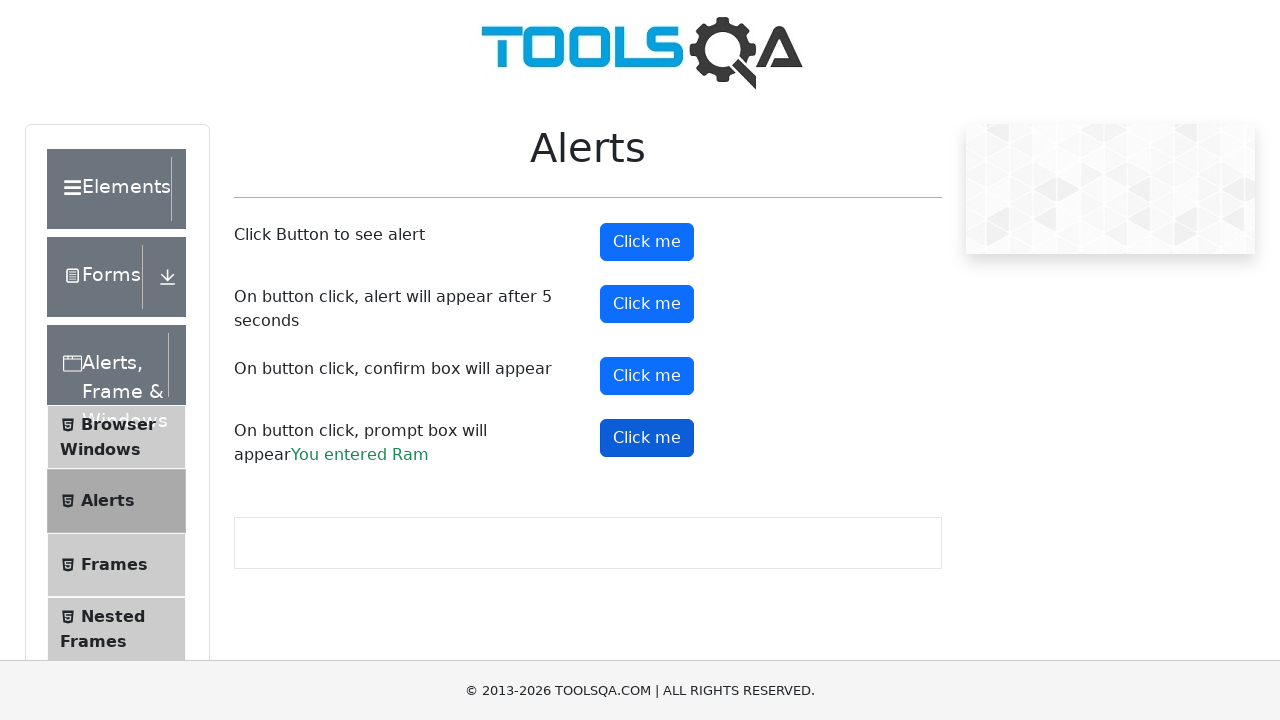

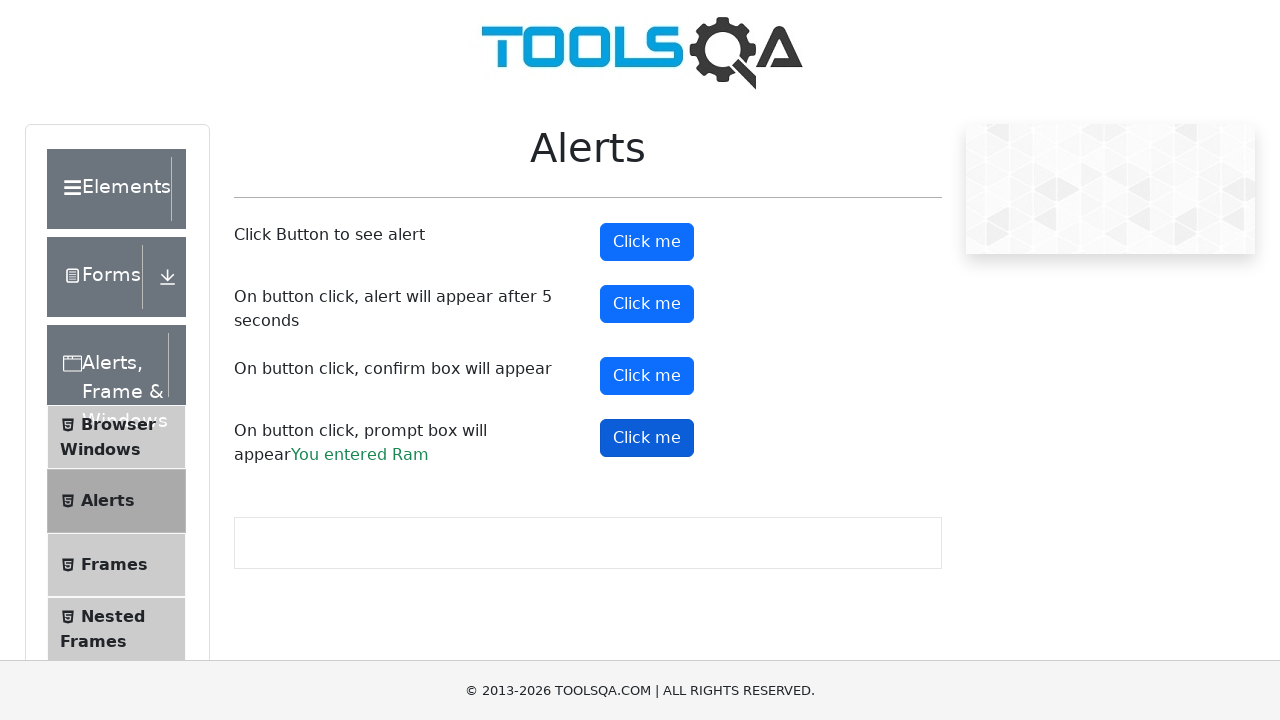